Tests menu navigation by hovering through nested menu items and clicking on a sub-sub item

Starting URL: https://demoqa.com/menu

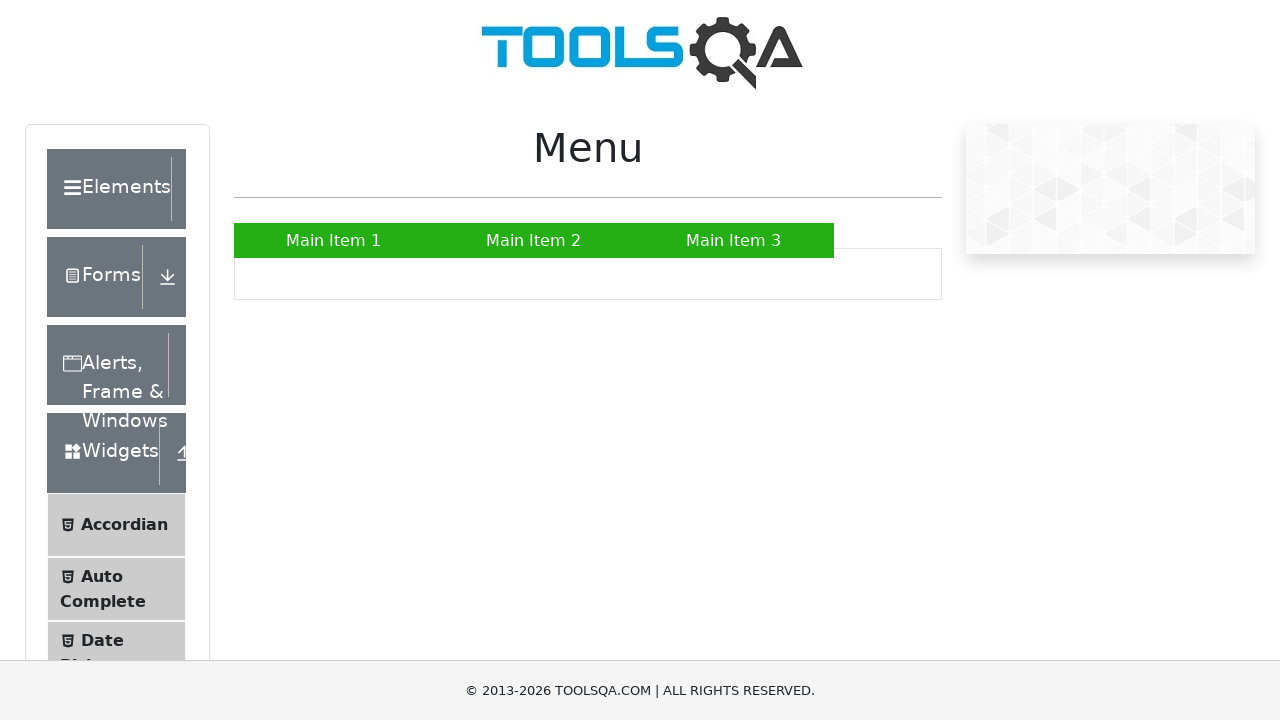

Navigated to menu demo page
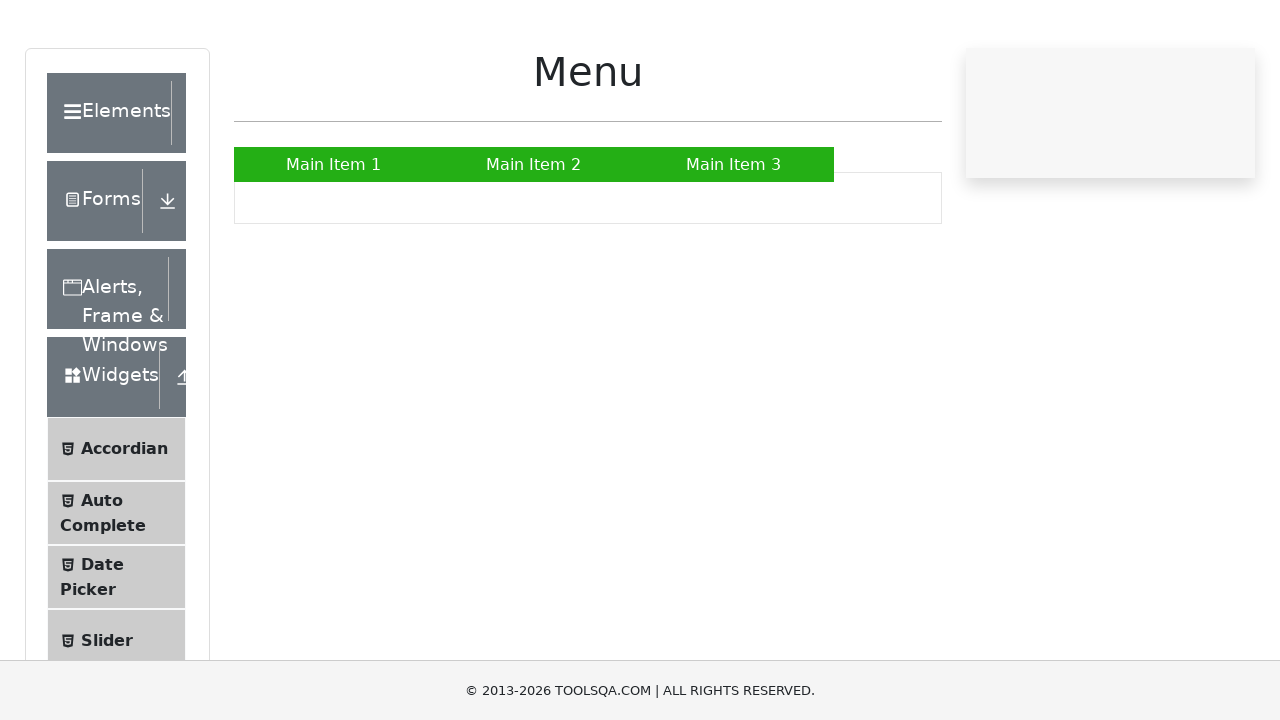

Hovered over Main Item 1 to reveal submenu at (334, 240) on a:has-text('Main Item 1')
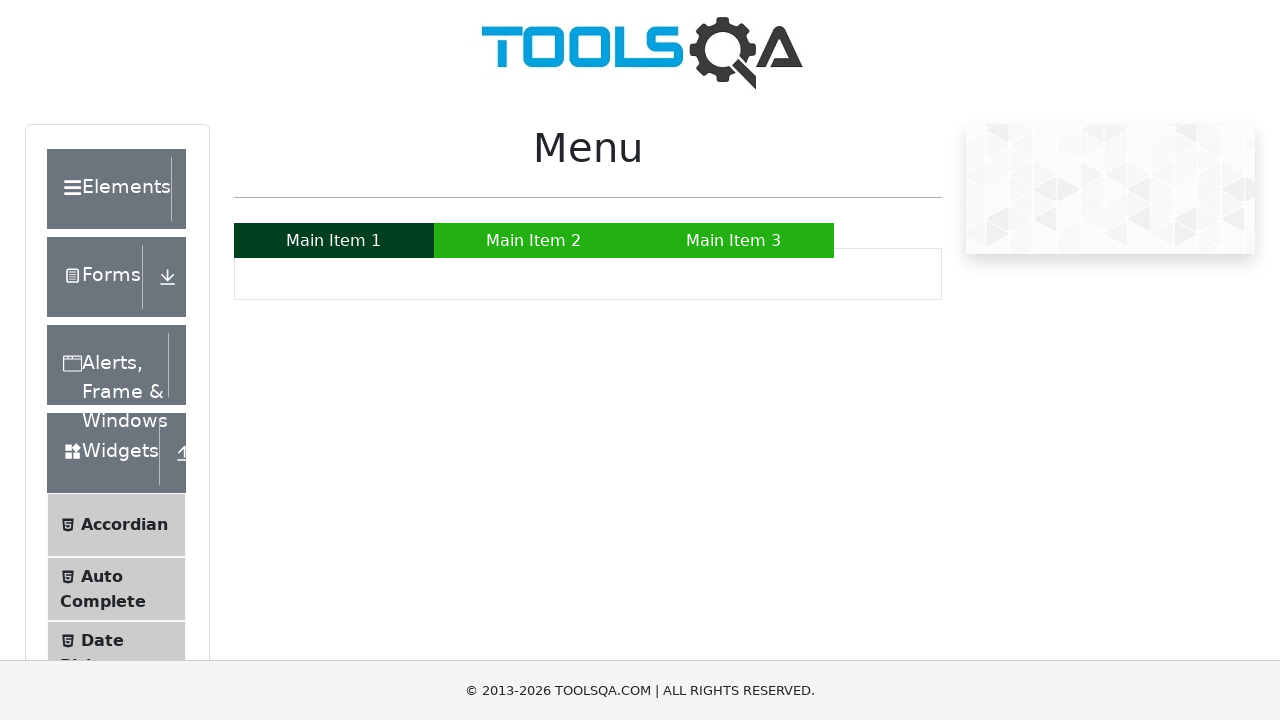

Hovered over Main Item 2 to reveal nested submenu at (534, 240) on a:has-text('Main Item 2')
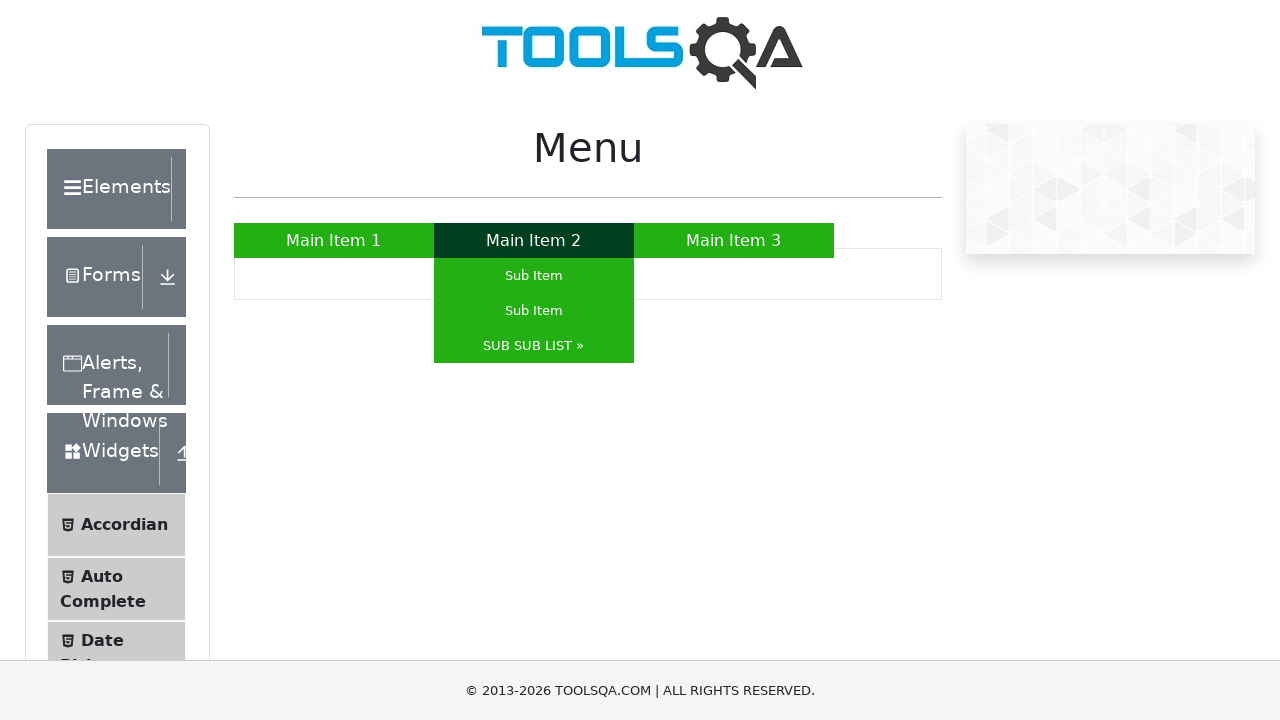

Hovered over SUB SUB LIST to reveal sub-sub menu items at (534, 346) on a:has-text('SUB SUB LIST »')
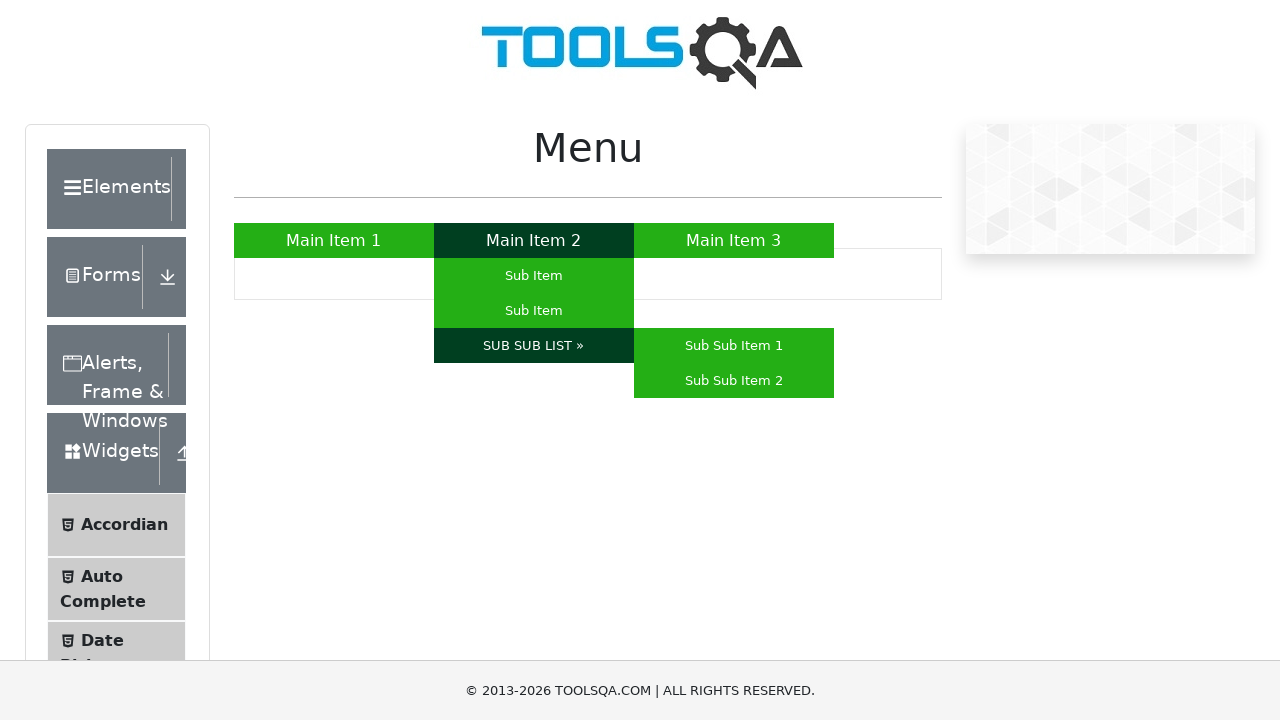

Clicked on Sub Sub Item 1 at (734, 346) on a:has-text('Sub Sub Item 1')
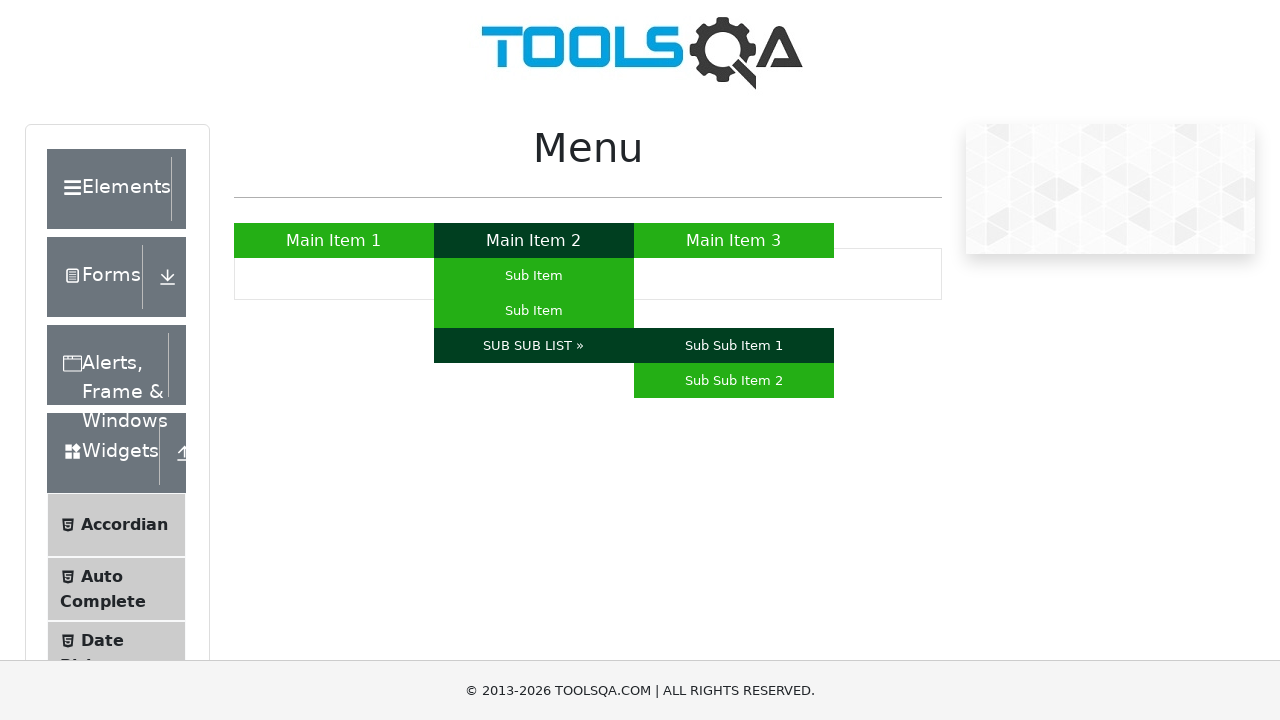

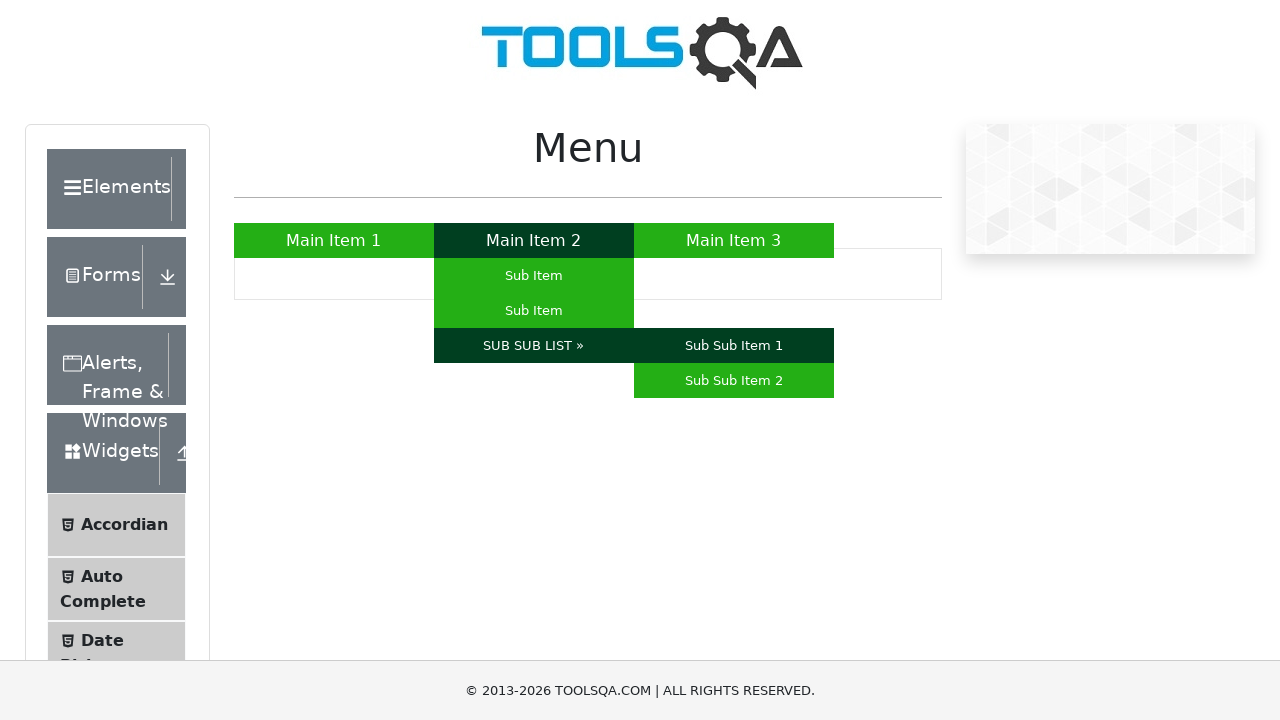